Tests that edits are saved when the edit input loses focus (blur event).

Starting URL: https://demo.playwright.dev/todomvc

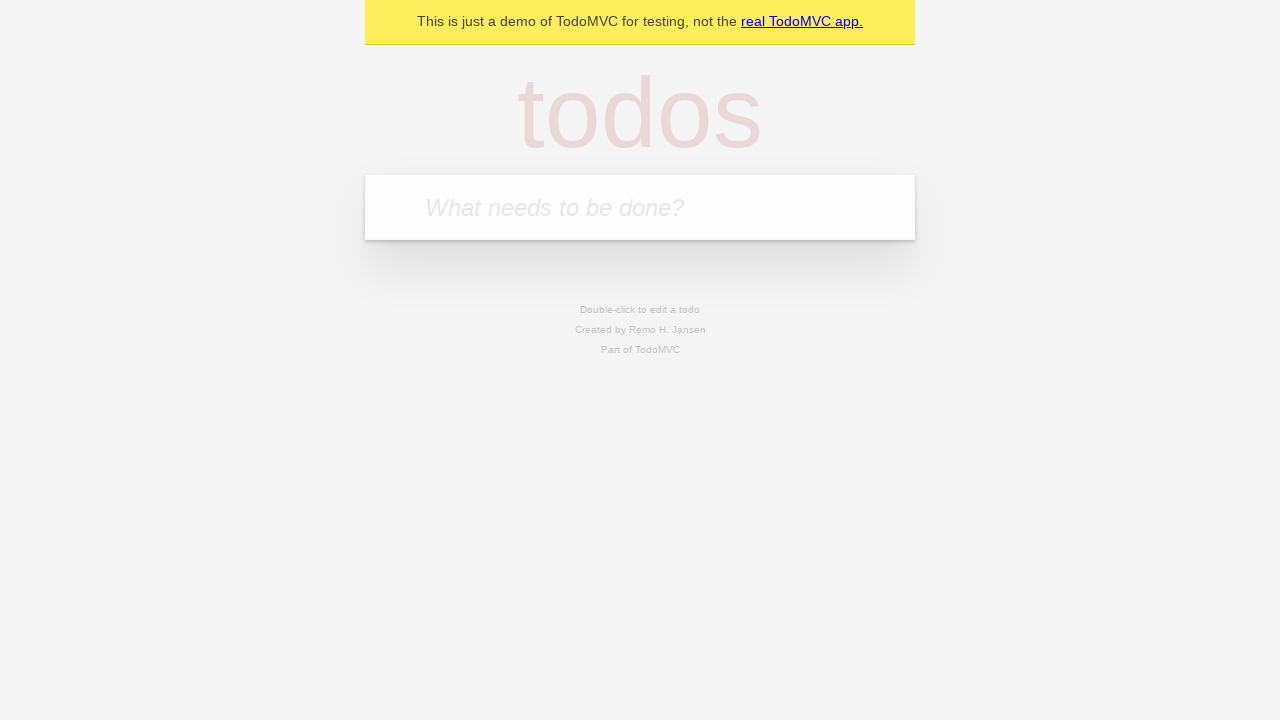

Filled todo input with 'buy some cheese' on internal:attr=[placeholder="What needs to be done?"i]
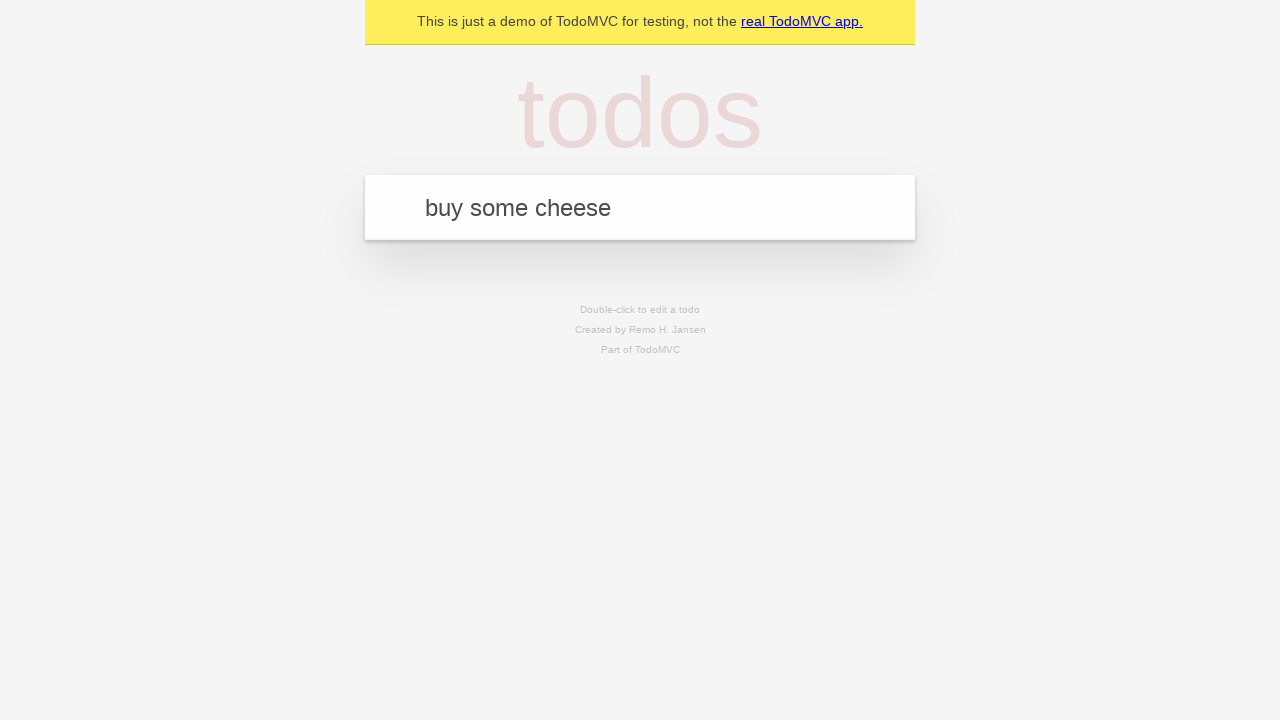

Pressed Enter to create todo 'buy some cheese' on internal:attr=[placeholder="What needs to be done?"i]
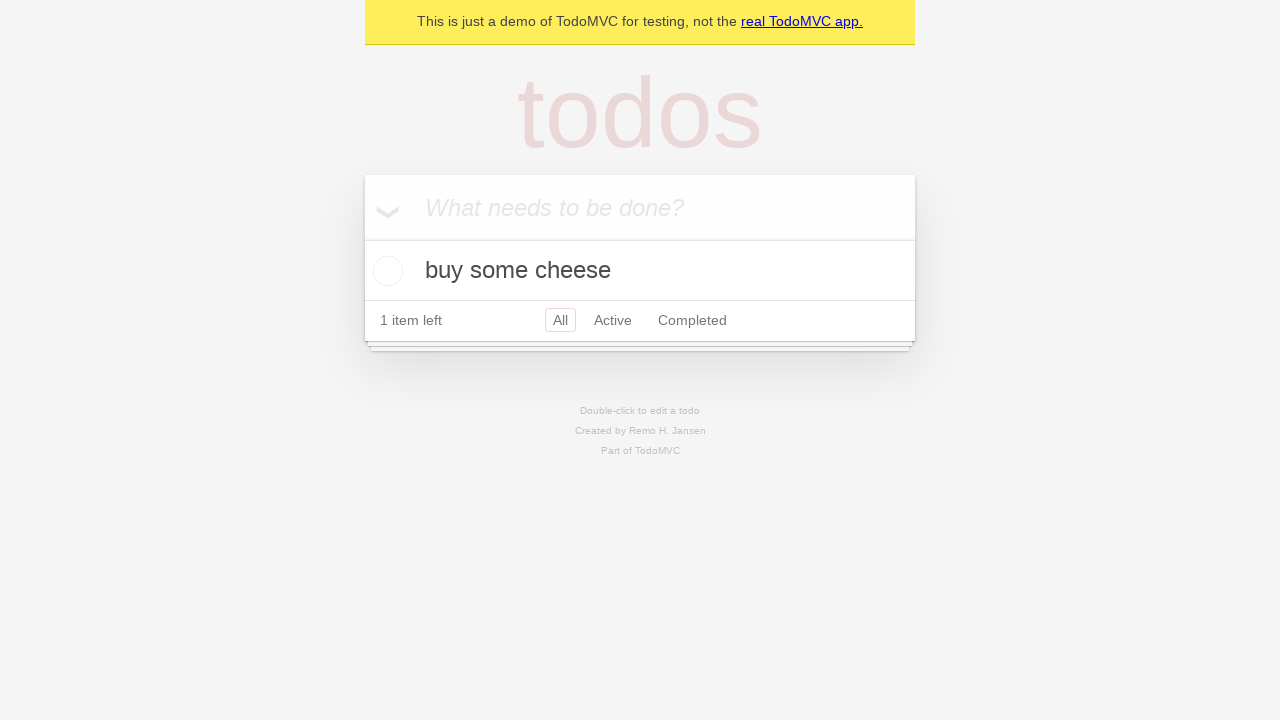

Filled todo input with 'feed the cat' on internal:attr=[placeholder="What needs to be done?"i]
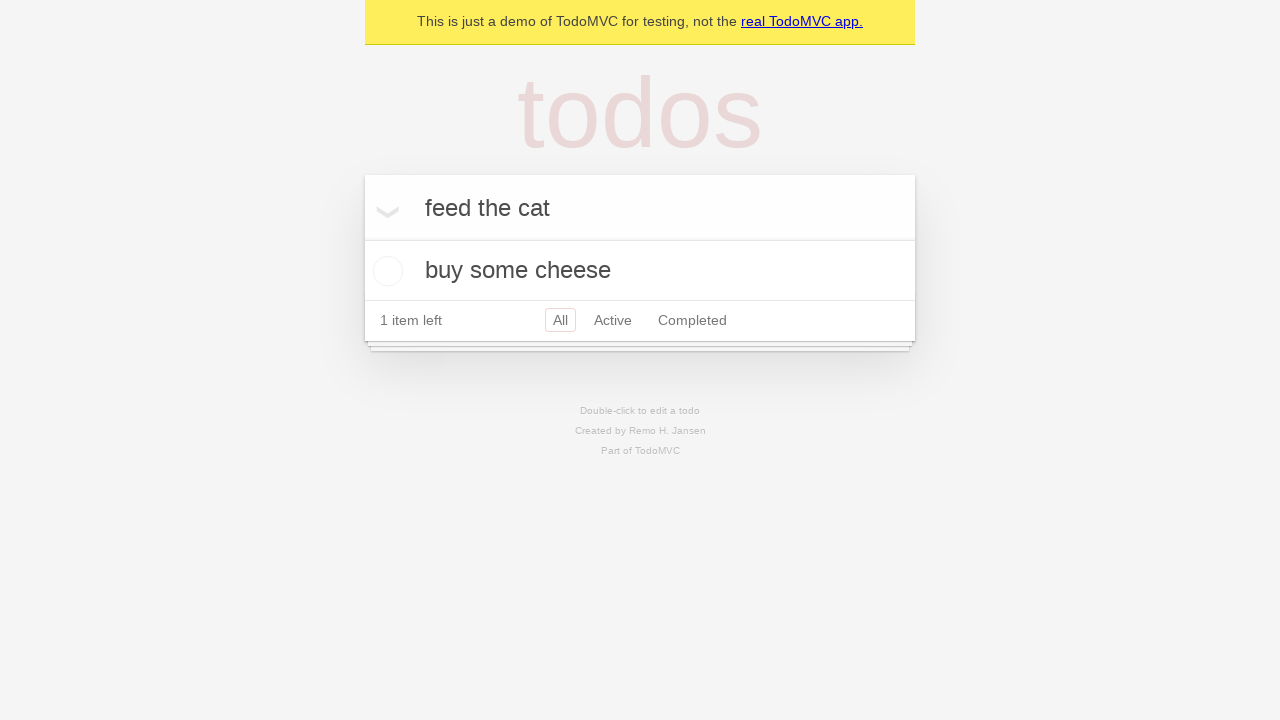

Pressed Enter to create todo 'feed the cat' on internal:attr=[placeholder="What needs to be done?"i]
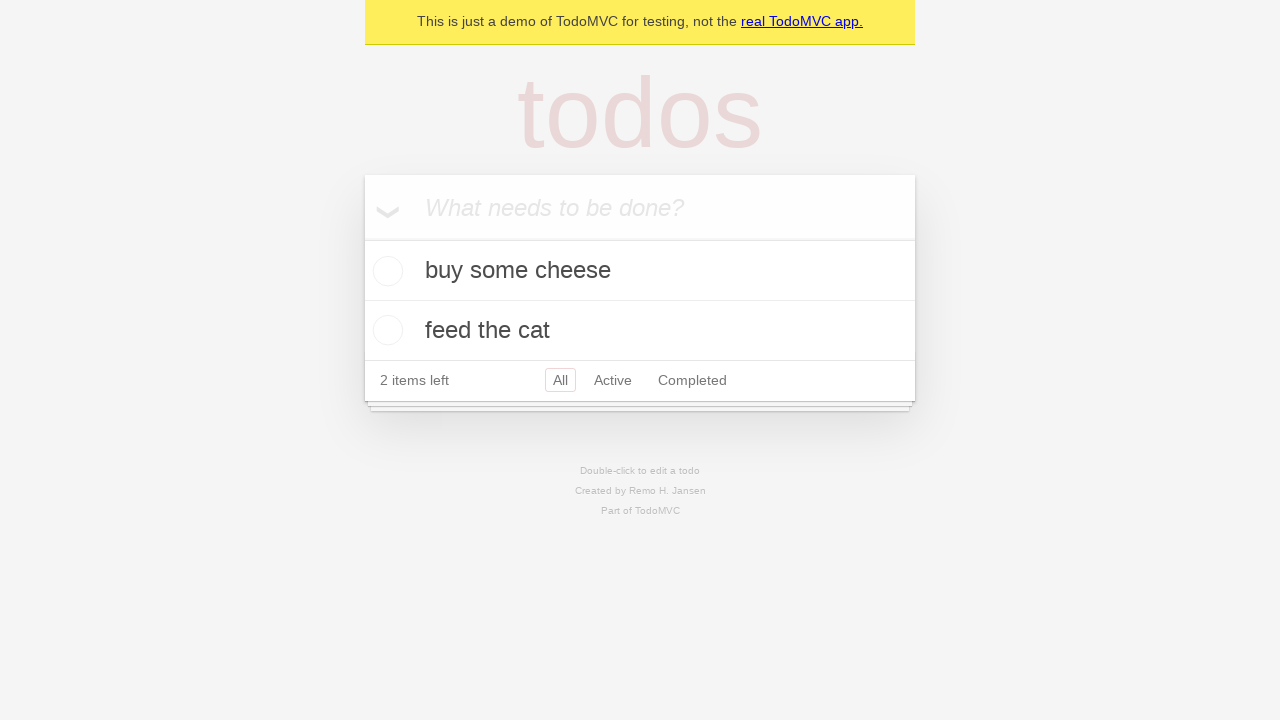

Filled todo input with 'book a doctors appointment' on internal:attr=[placeholder="What needs to be done?"i]
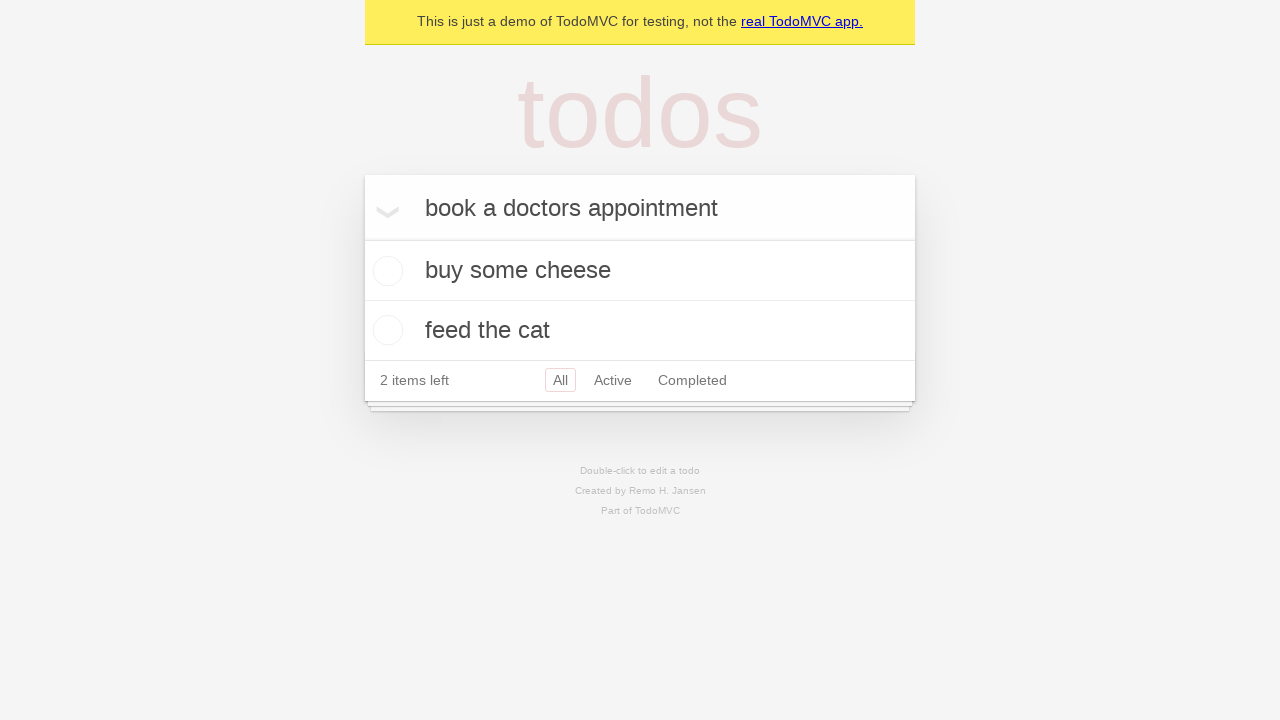

Pressed Enter to create todo 'book a doctors appointment' on internal:attr=[placeholder="What needs to be done?"i]
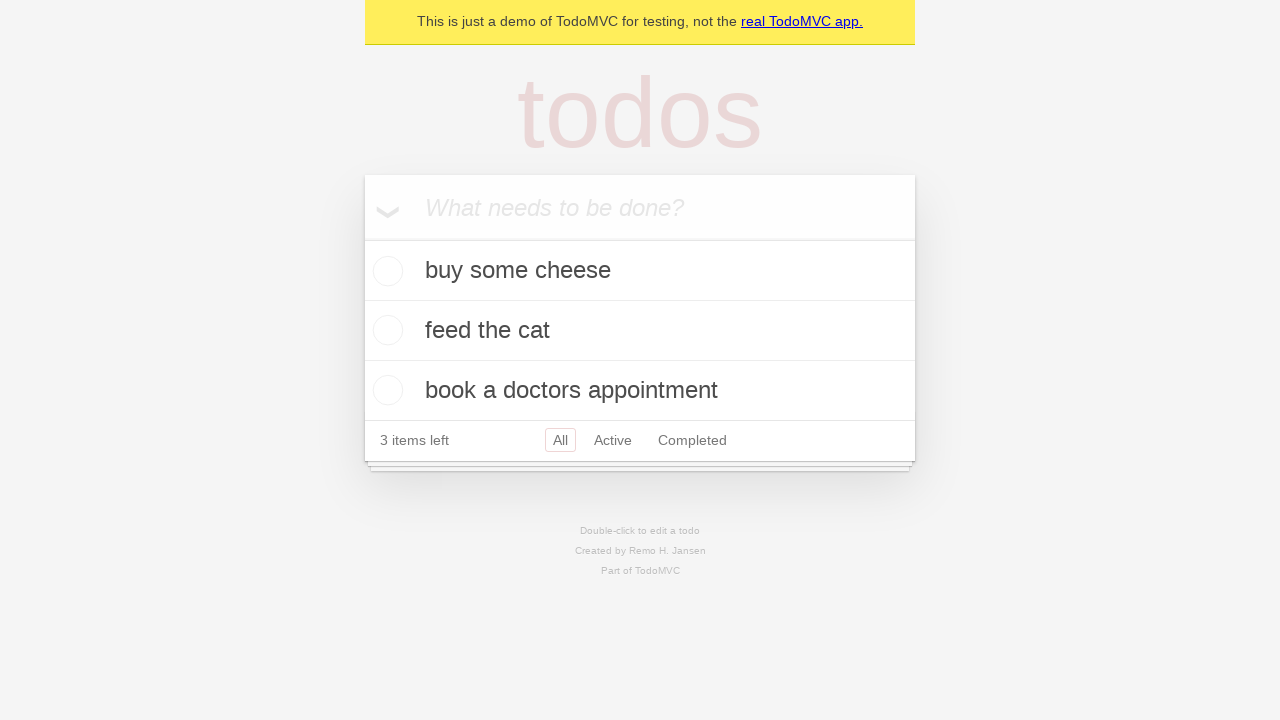

Waited for all three todos to be created
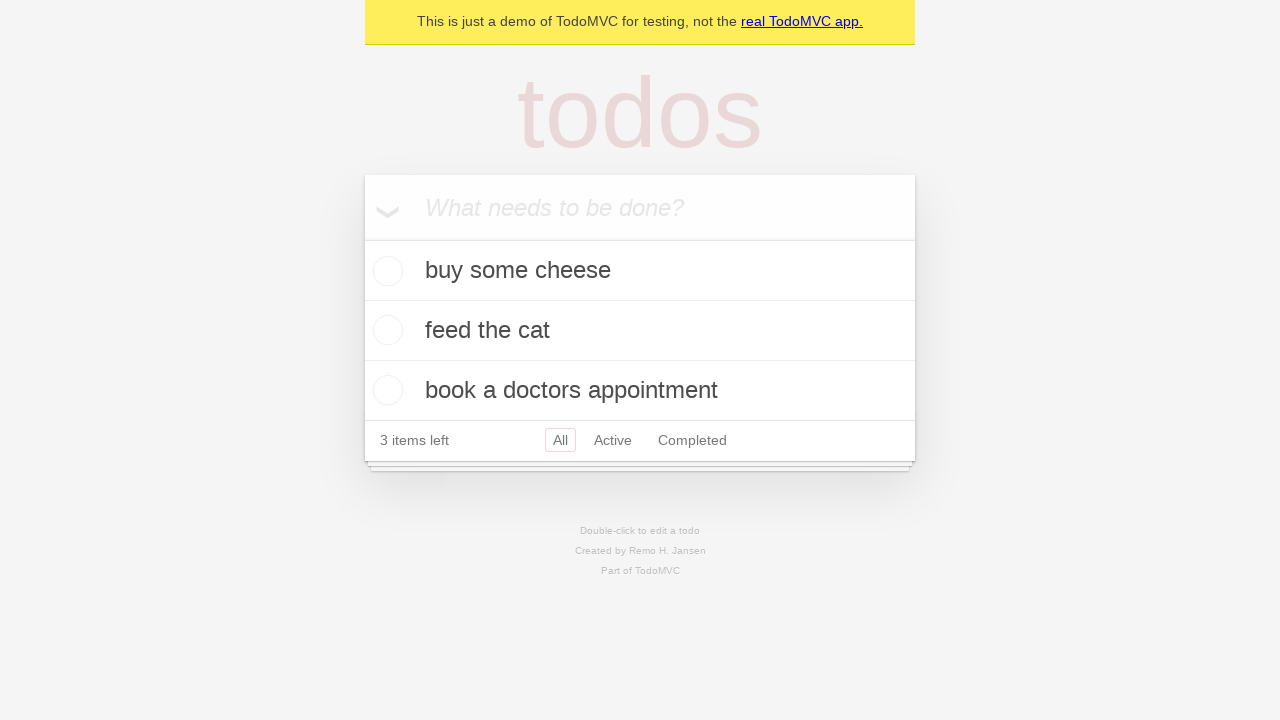

Double-clicked second todo to enter edit mode at (640, 331) on internal:testid=[data-testid="todo-item"s] >> nth=1
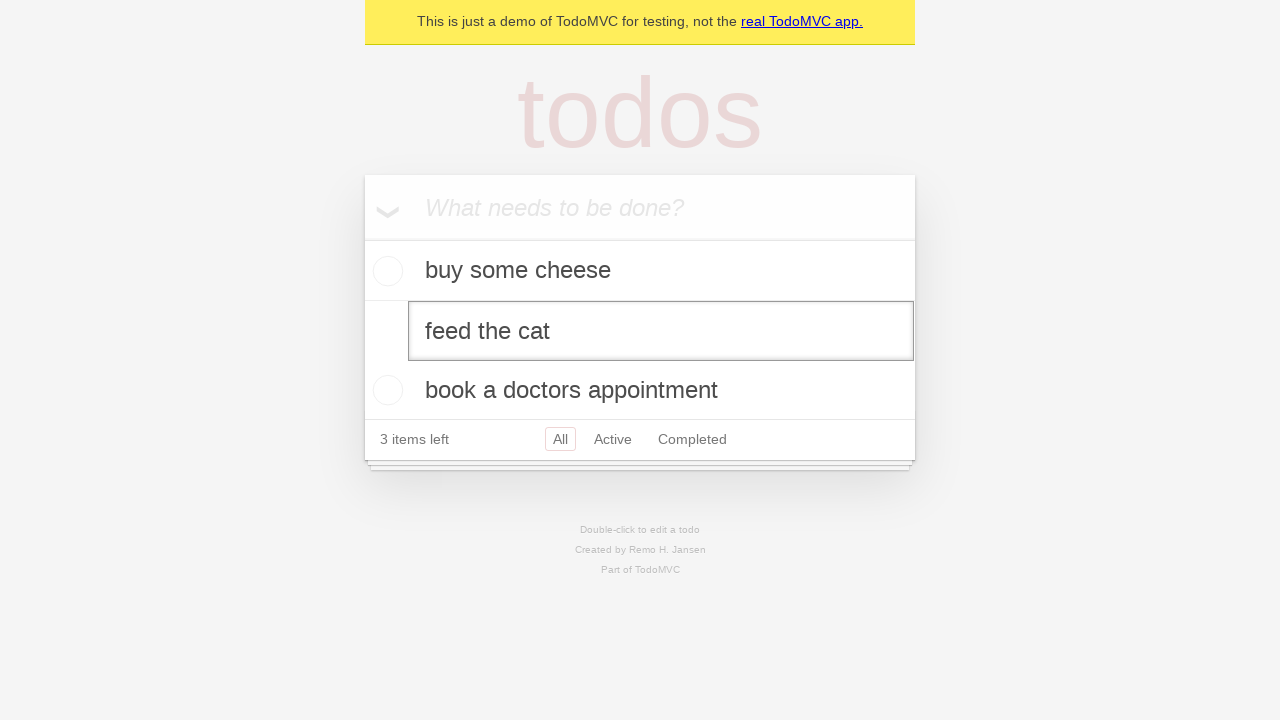

Filled edit input with 'buy some sausages' on internal:testid=[data-testid="todo-item"s] >> nth=1 >> internal:role=textbox[nam
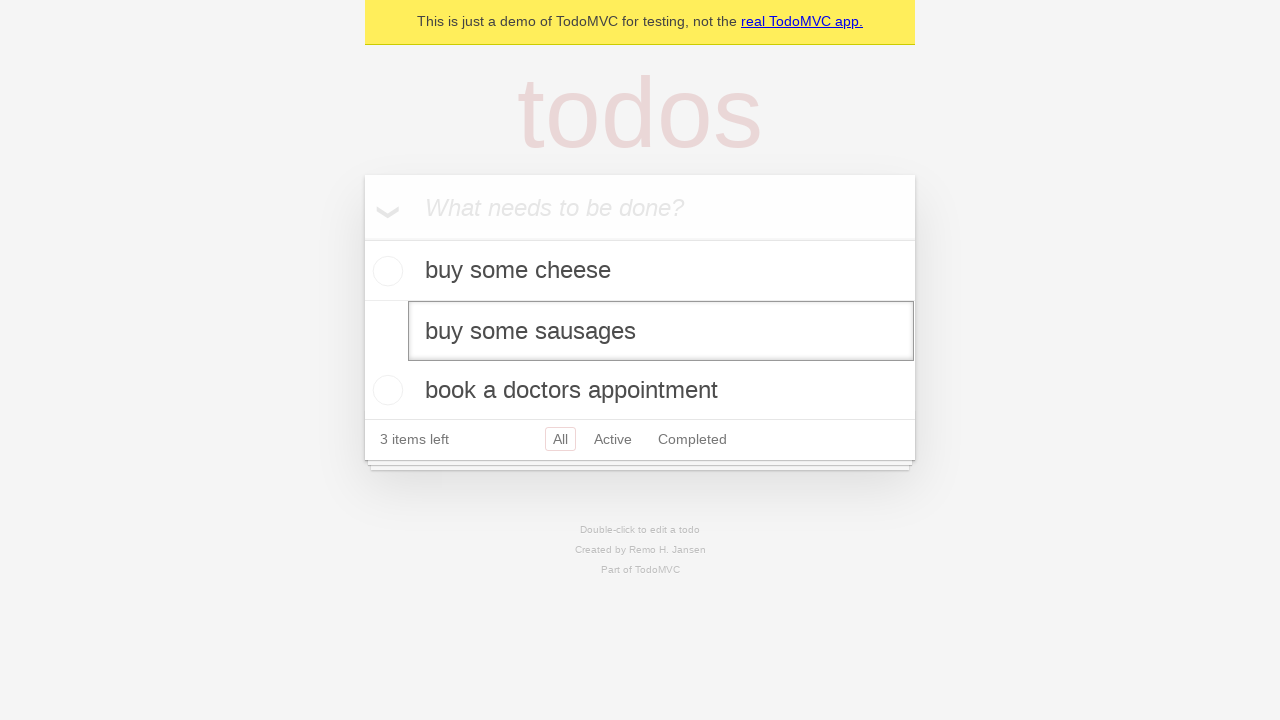

Dispatched blur event to save edited todo
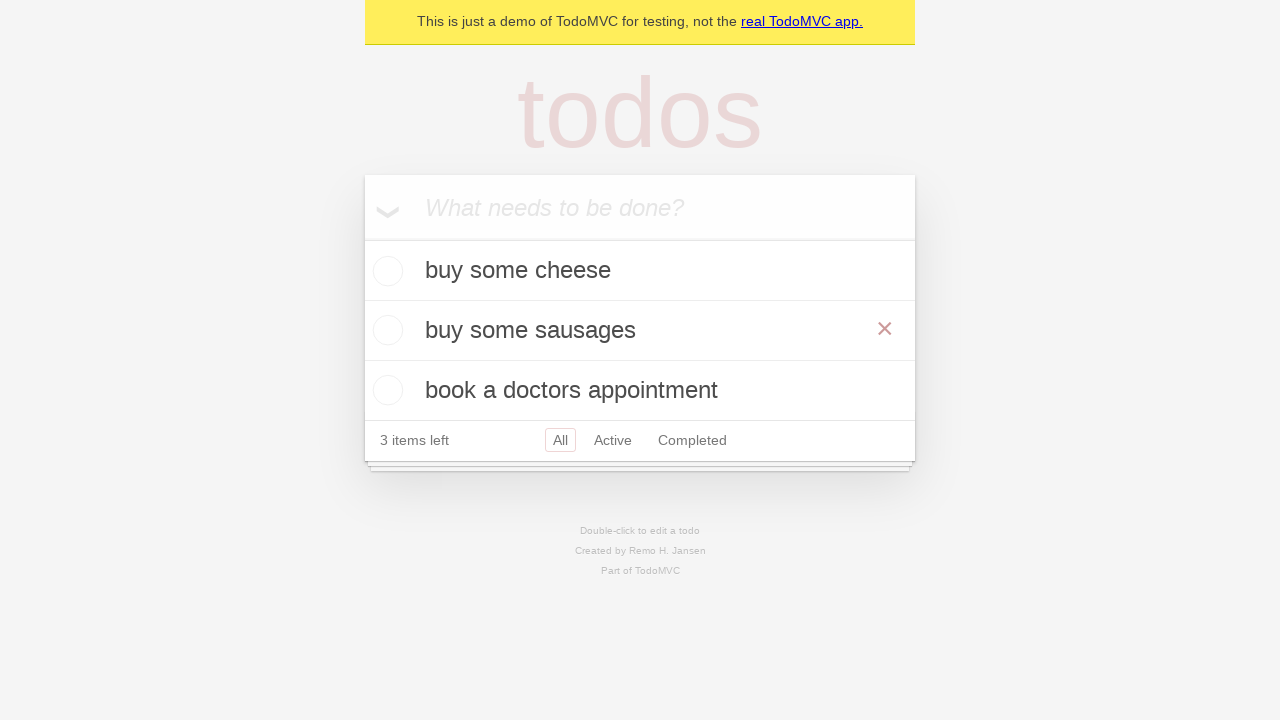

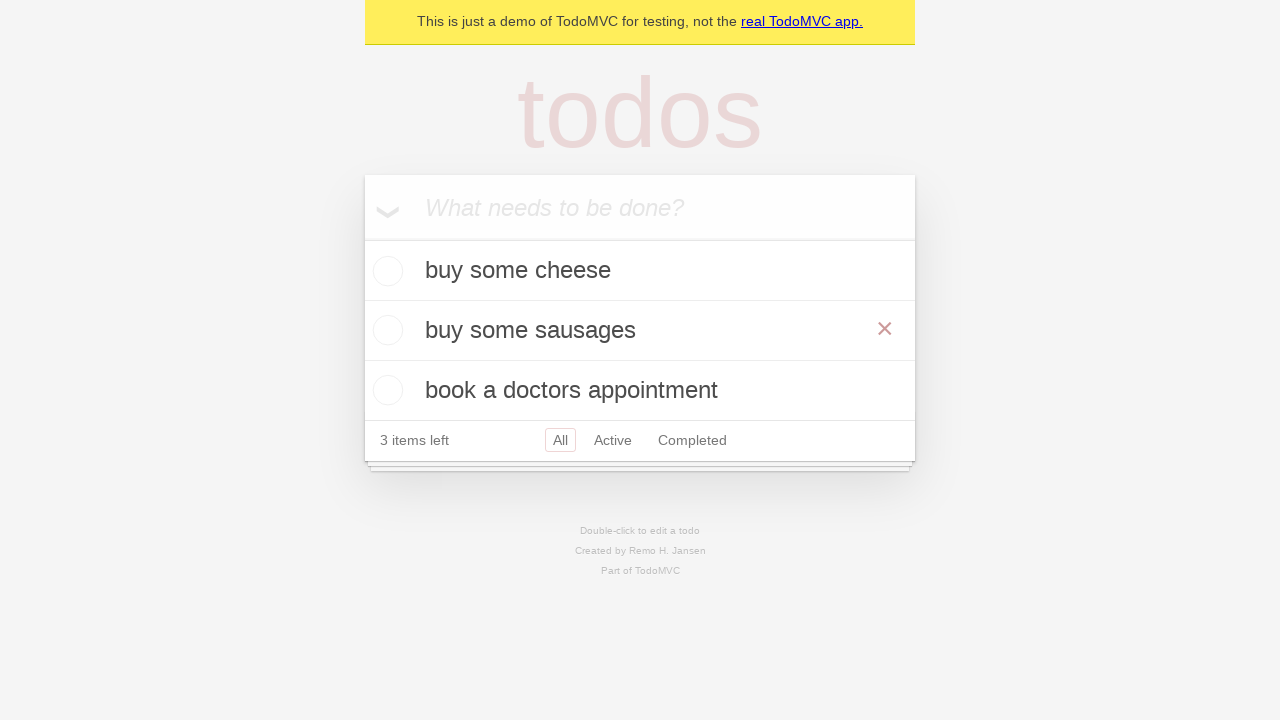